Tests dropdown selection functionality by selecting a country from a dropdown menu on a test automation practice page

Starting URL: https://testautomationpractice.blogspot.com/

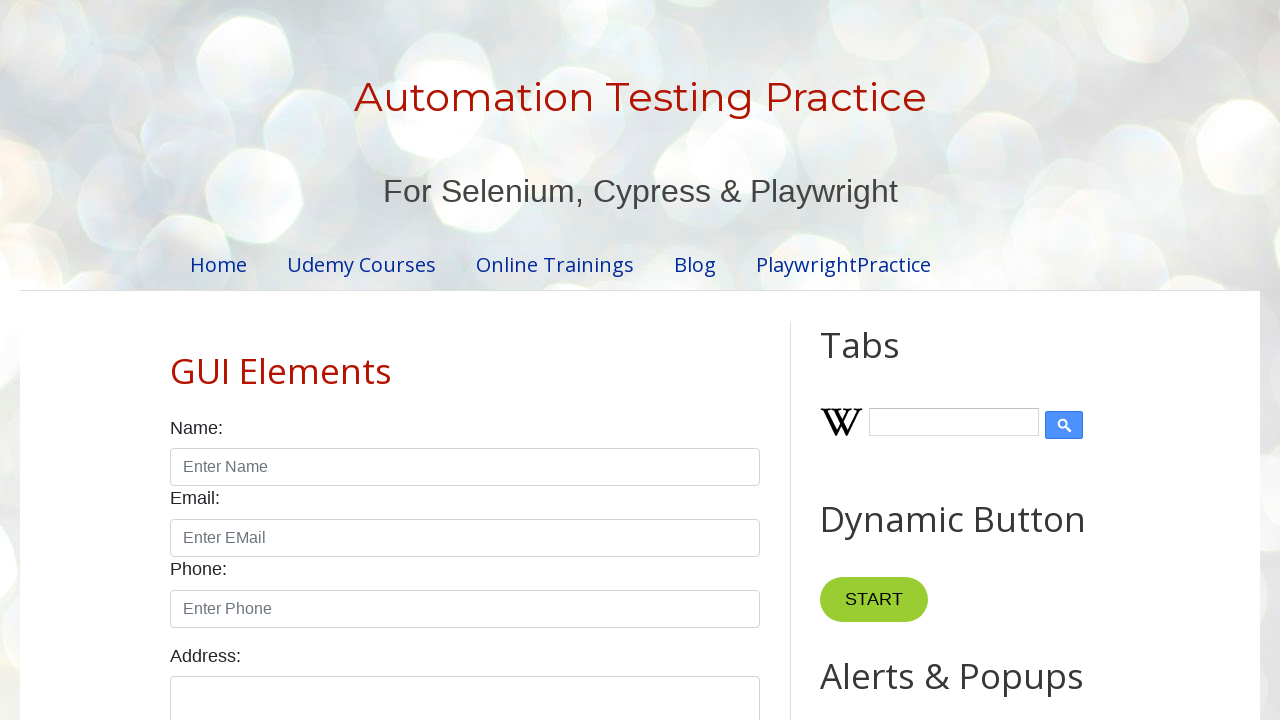

Navigated to test automation practice page
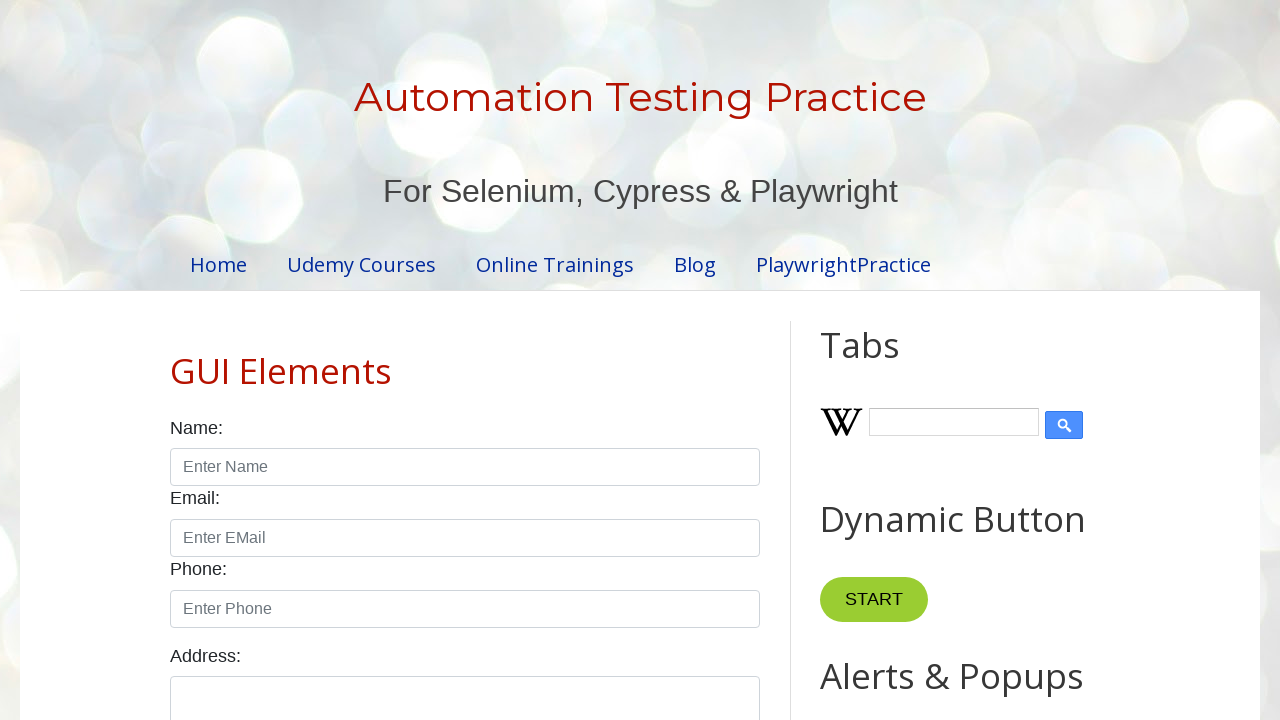

Selected 'Japan' from the country dropdown on select#country
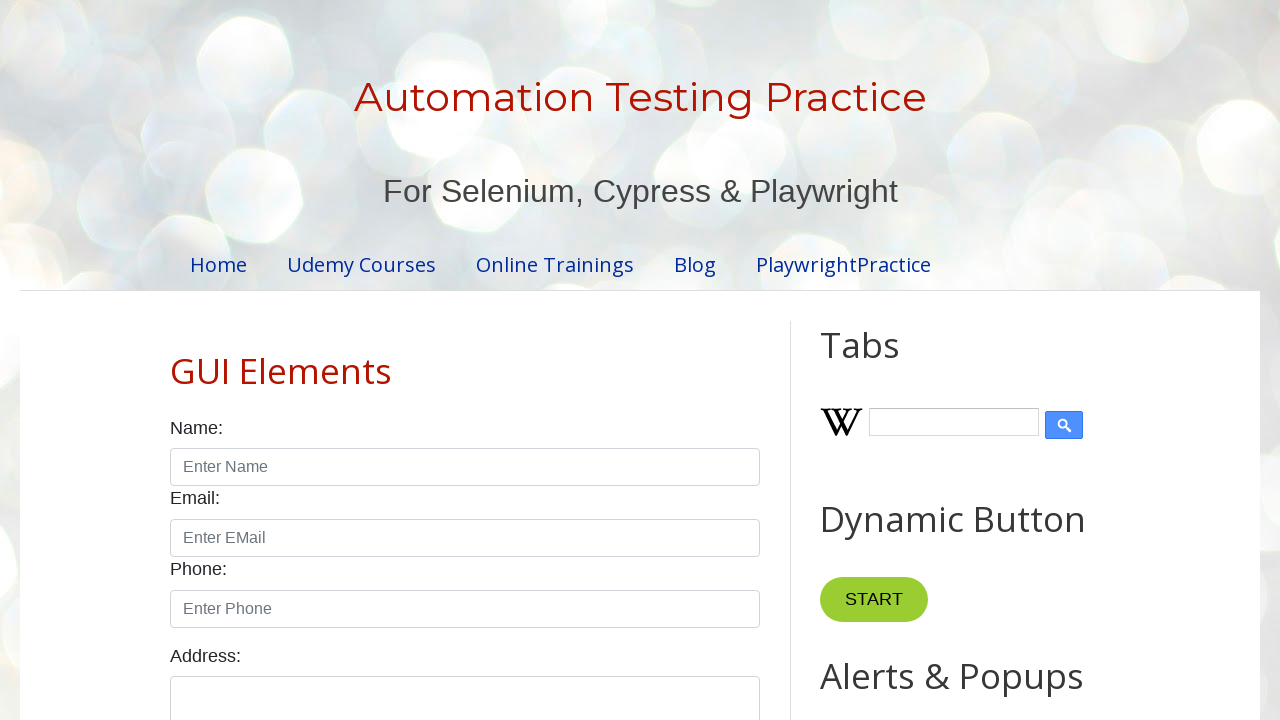

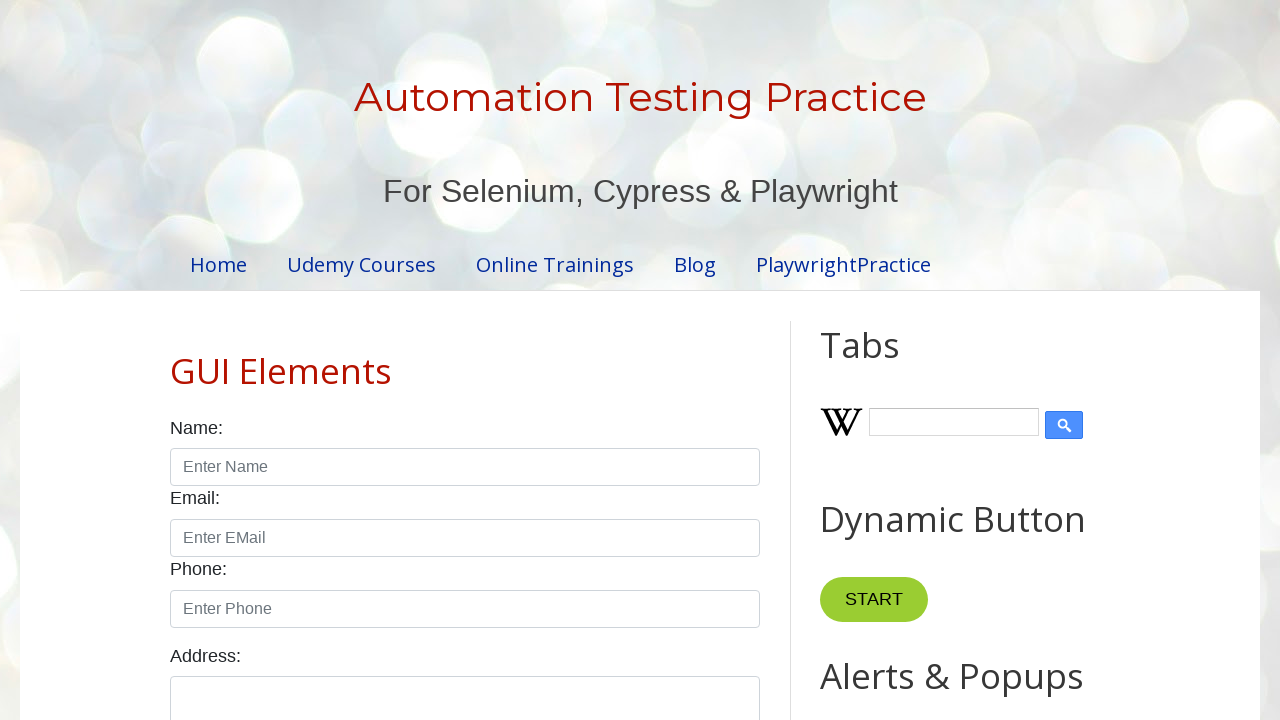